Tests that todo data persists after page reload

Starting URL: https://demo.playwright.dev/todomvc

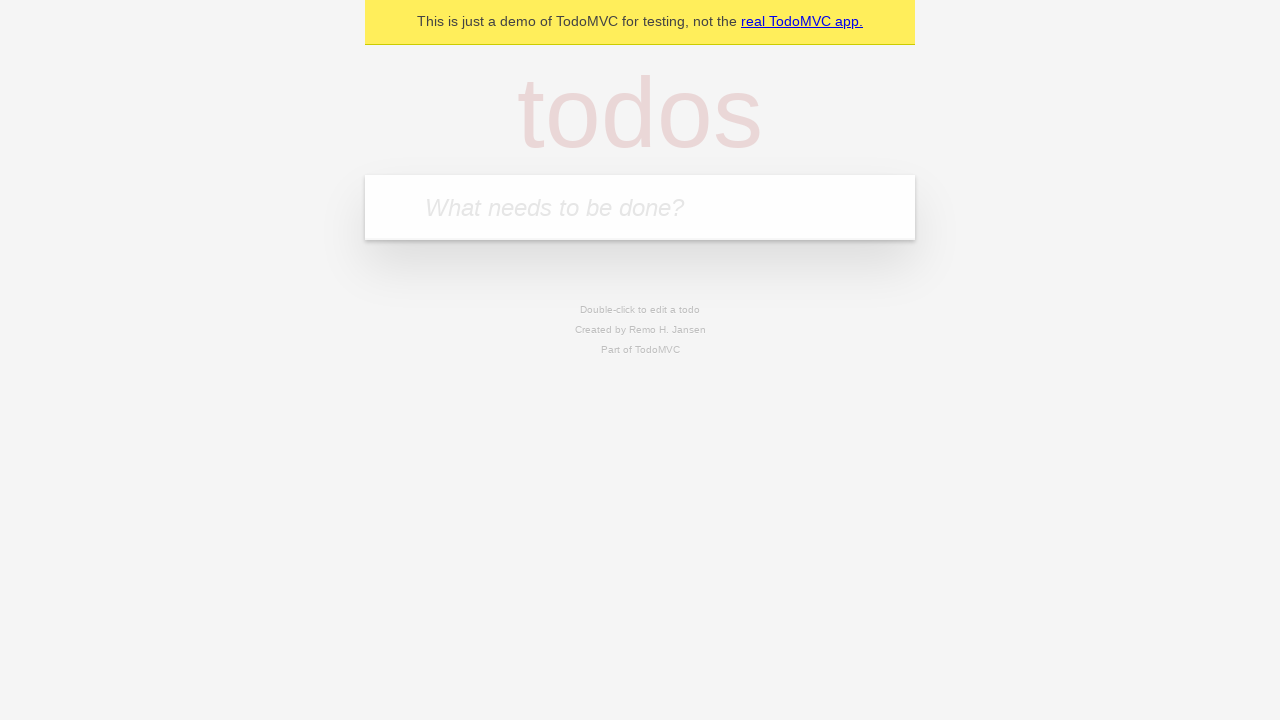

Filled todo input with 'buy some cheese' on internal:attr=[placeholder="What needs to be done?"i]
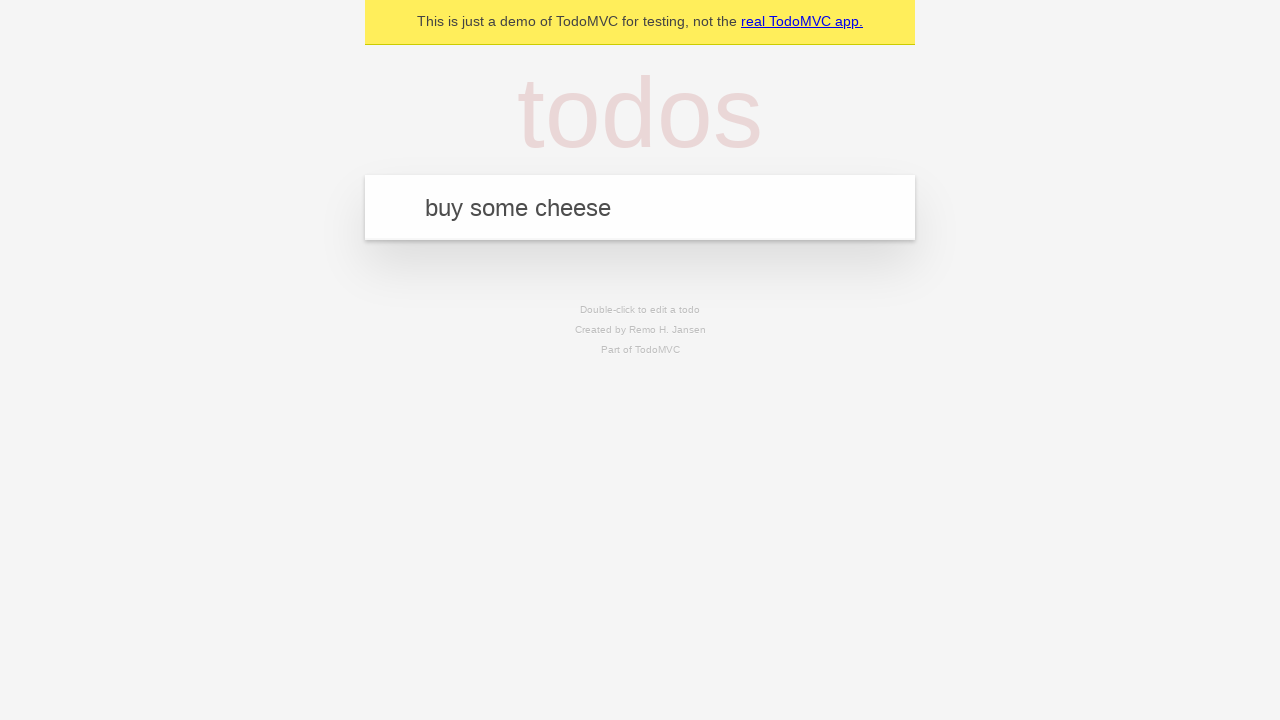

Pressed Enter to add first todo item on internal:attr=[placeholder="What needs to be done?"i]
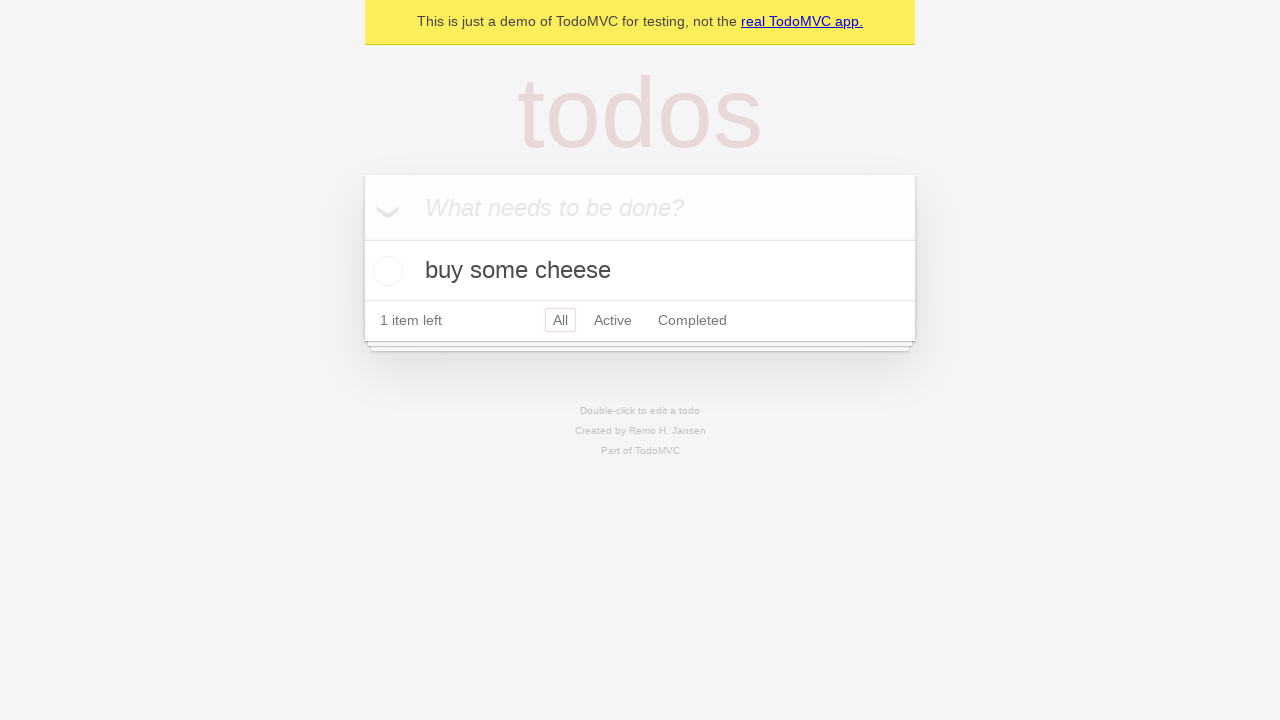

Filled todo input with 'feed the cat' on internal:attr=[placeholder="What needs to be done?"i]
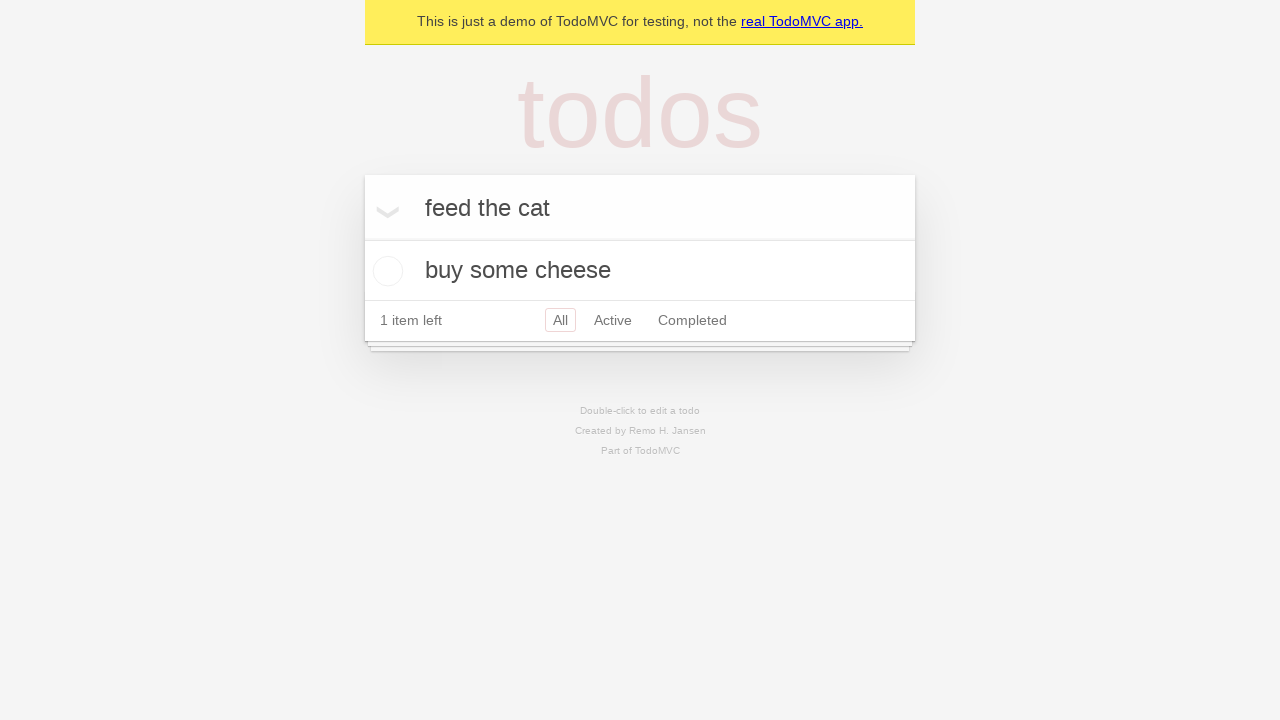

Pressed Enter to add second todo item on internal:attr=[placeholder="What needs to be done?"i]
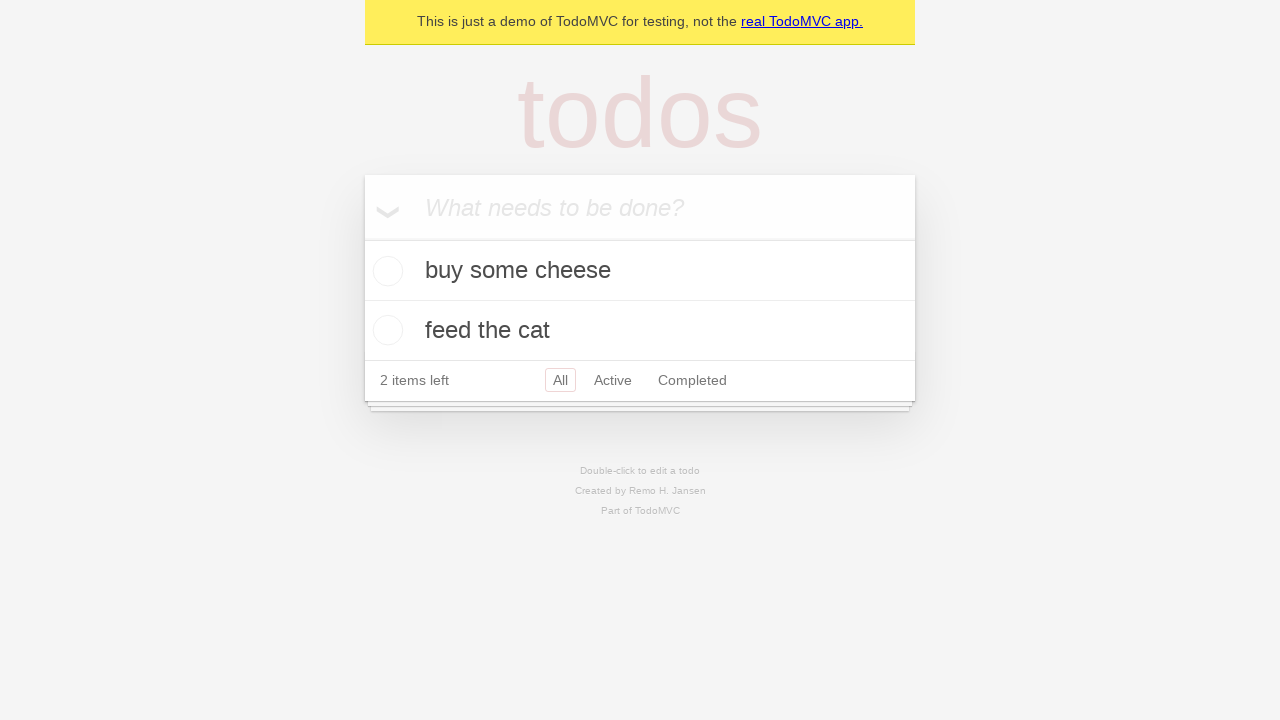

Checked the first todo item (buy some cheese) at (385, 271) on internal:testid=[data-testid="todo-item"s] >> nth=0 >> internal:role=checkbox
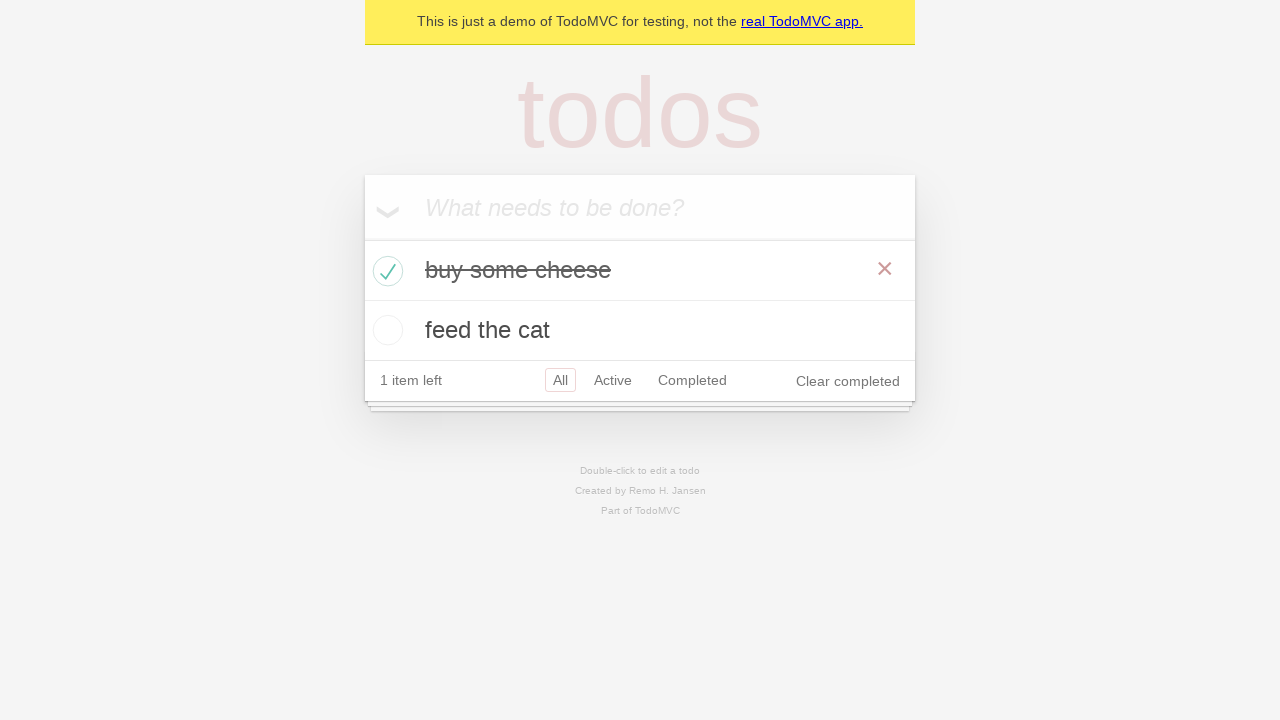

Reloaded the page to test data persistence
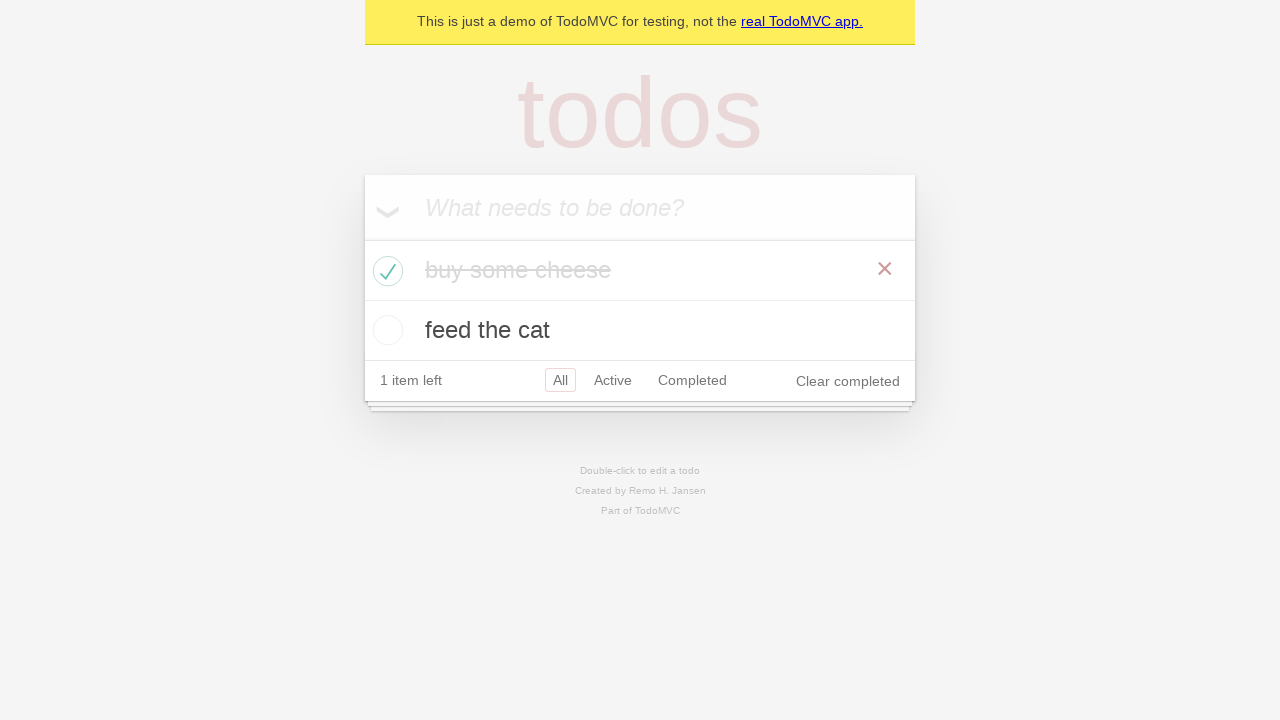

Waited for todo items to load after page reload
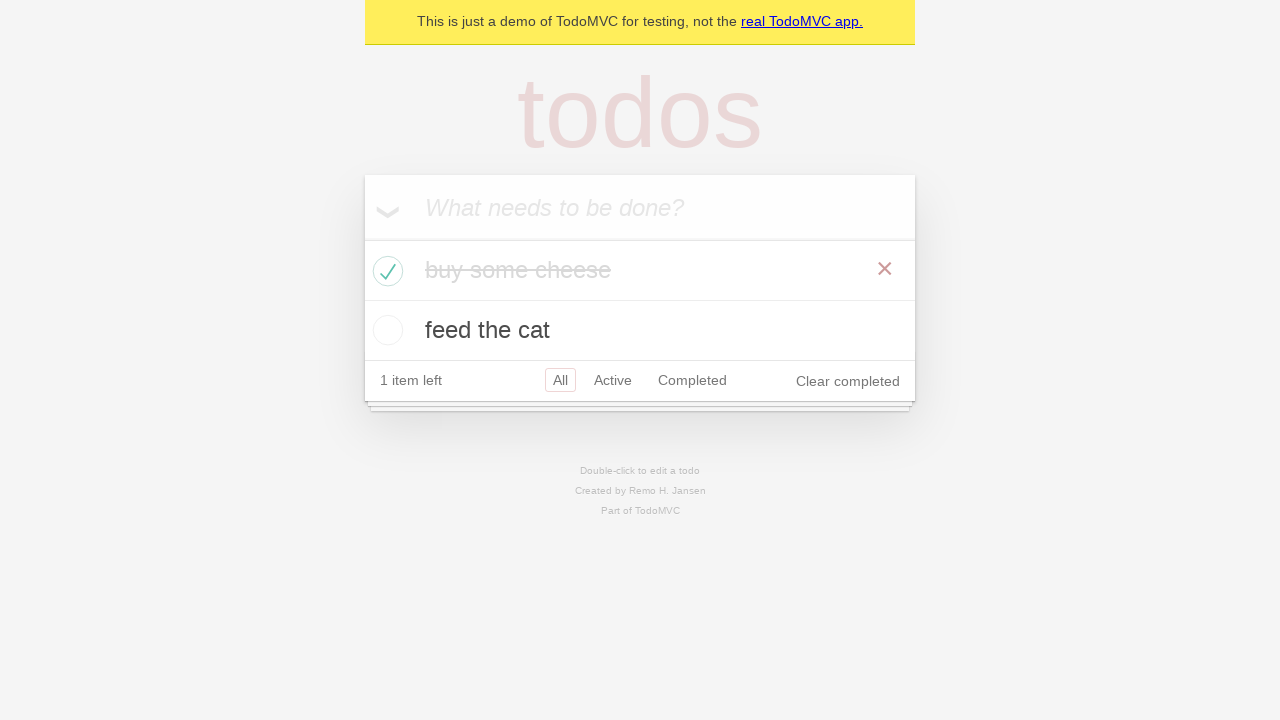

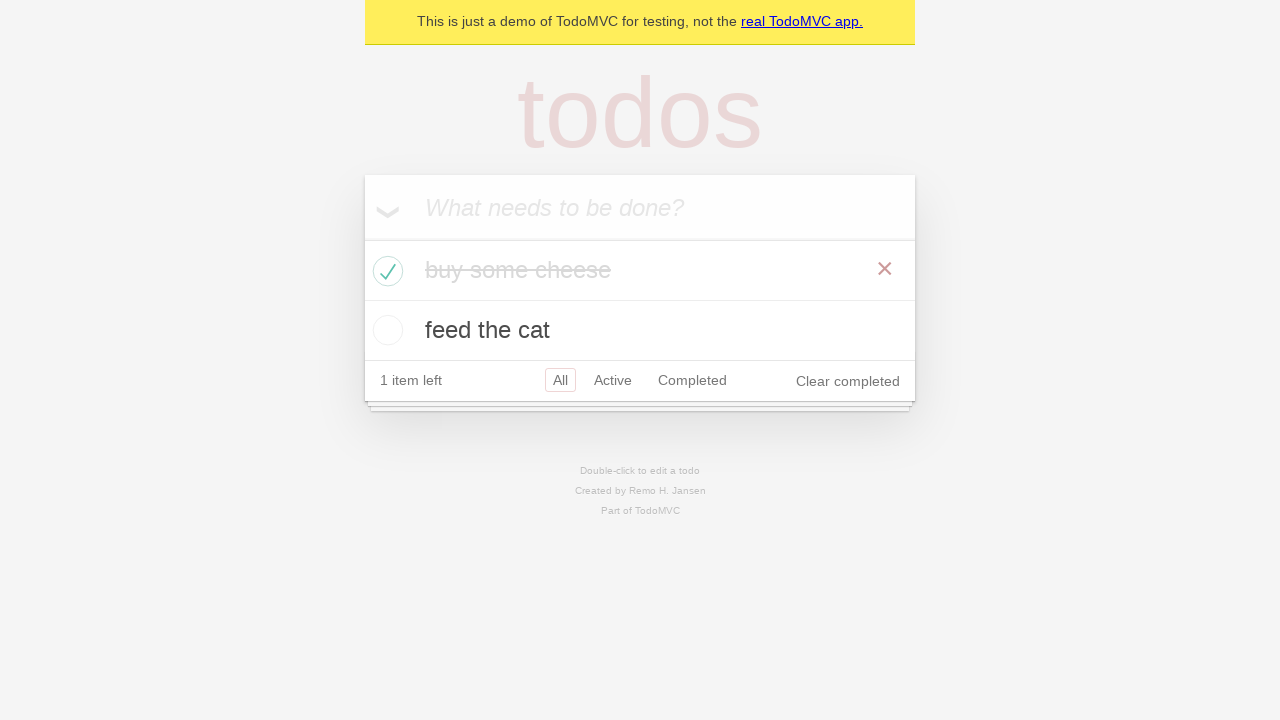